Tests dynamic content loading by clicking a start button and waiting for text to appear after the loading completes

Starting URL: https://the-internet.herokuapp.com/dynamic_loading/2

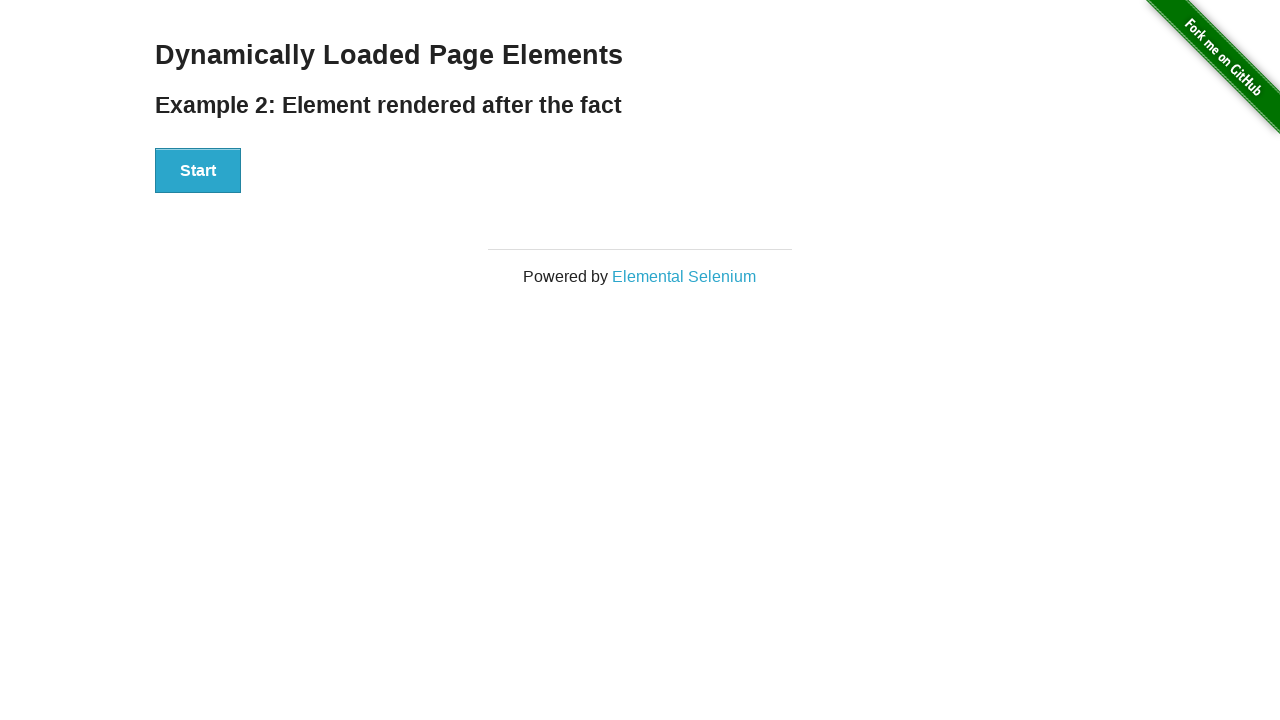

Clicked Start button to trigger dynamic loading at (198, 171) on div#start button
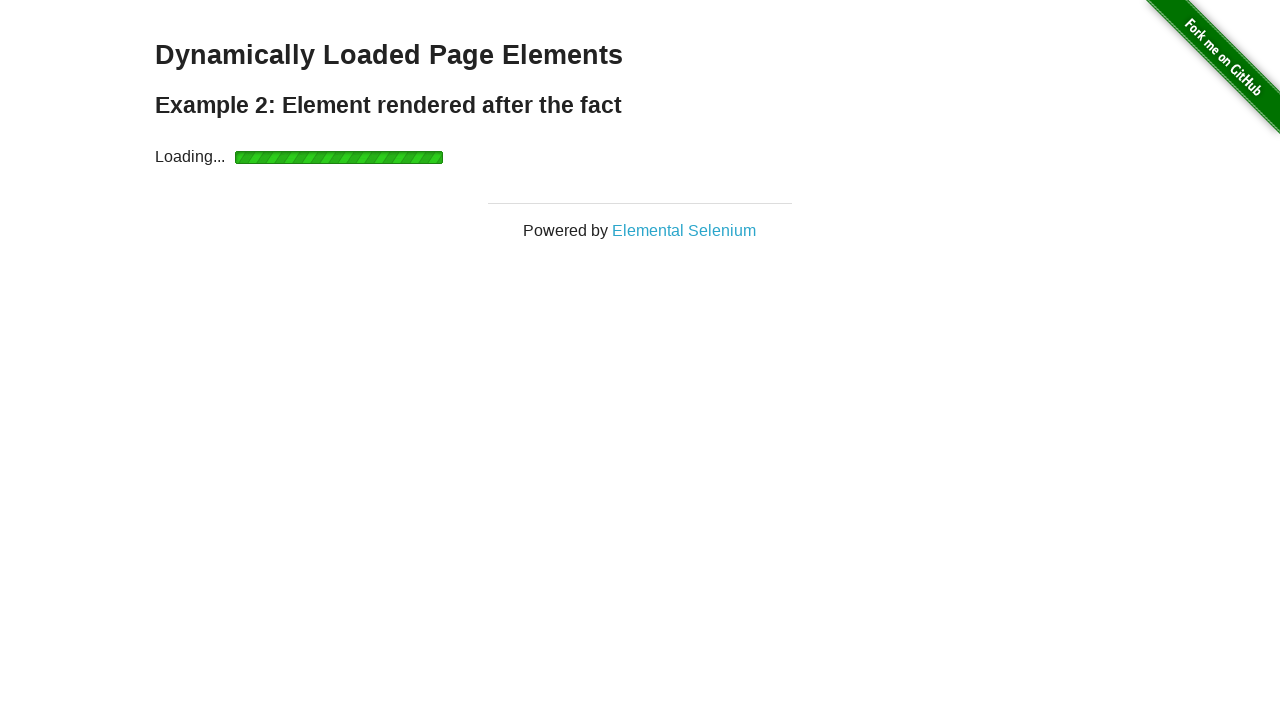

Waited for dynamically loaded content to appear
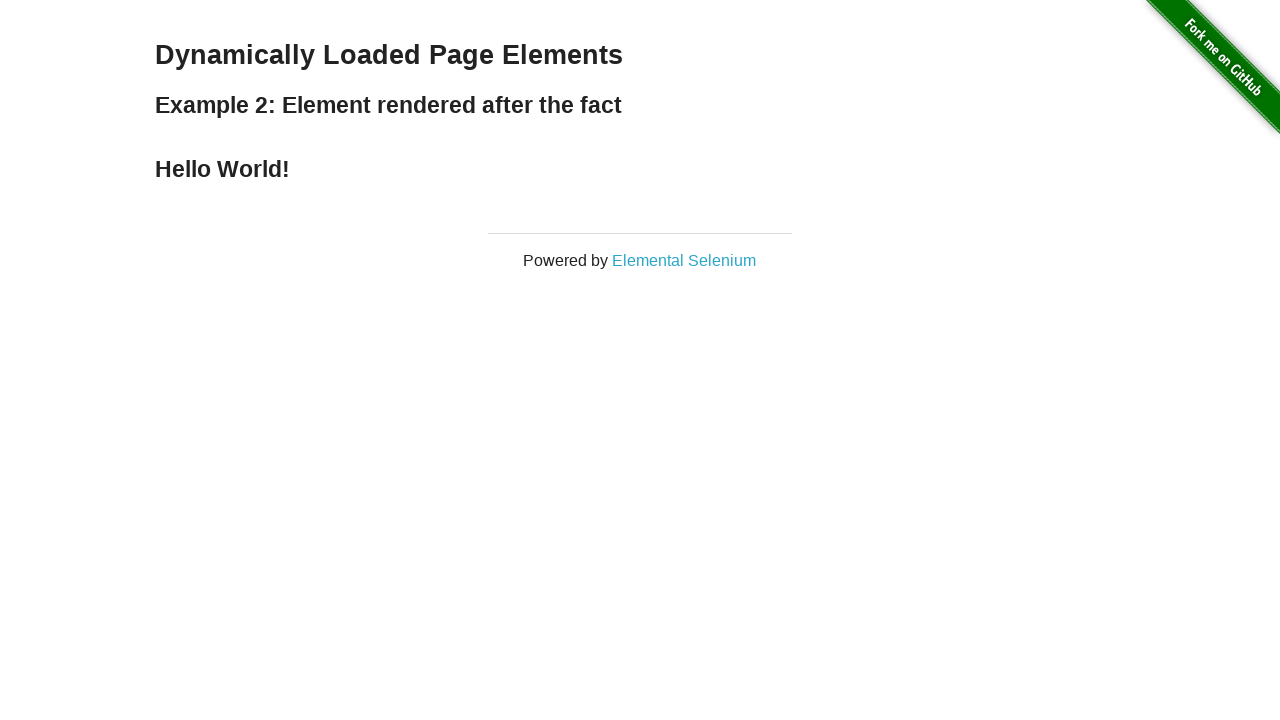

Retrieved text from loaded element: 'Hello World!'
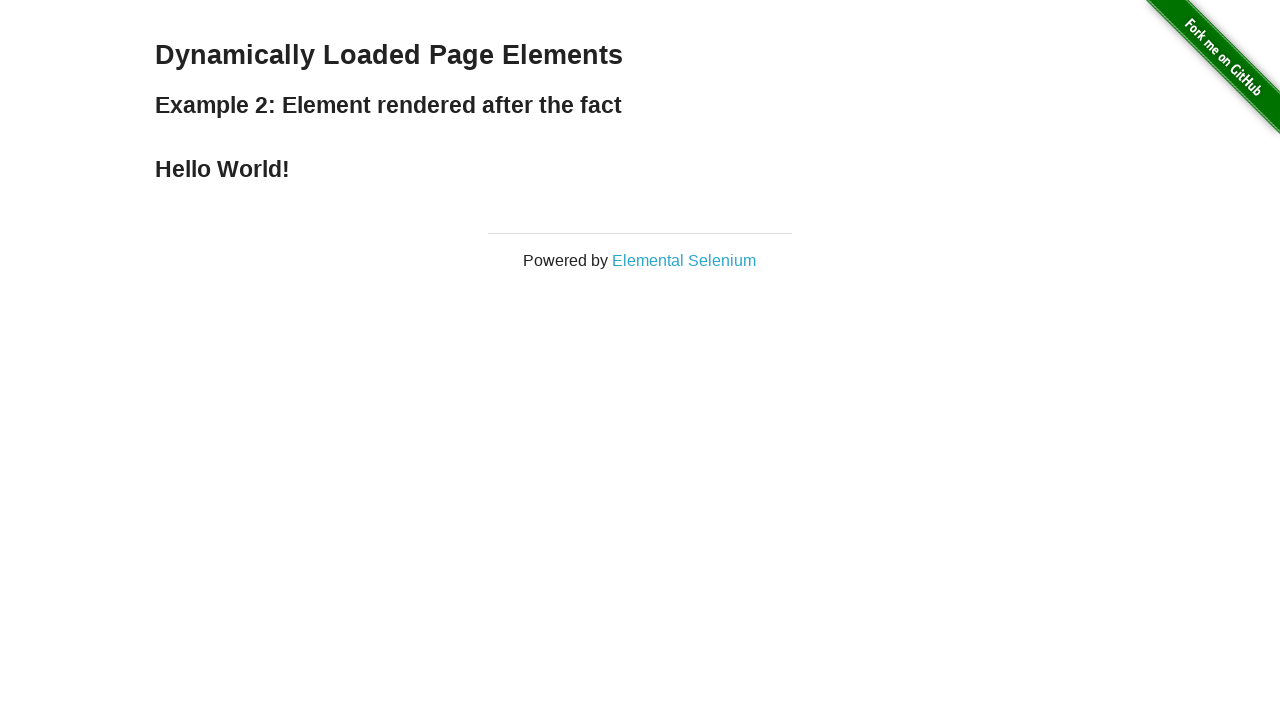

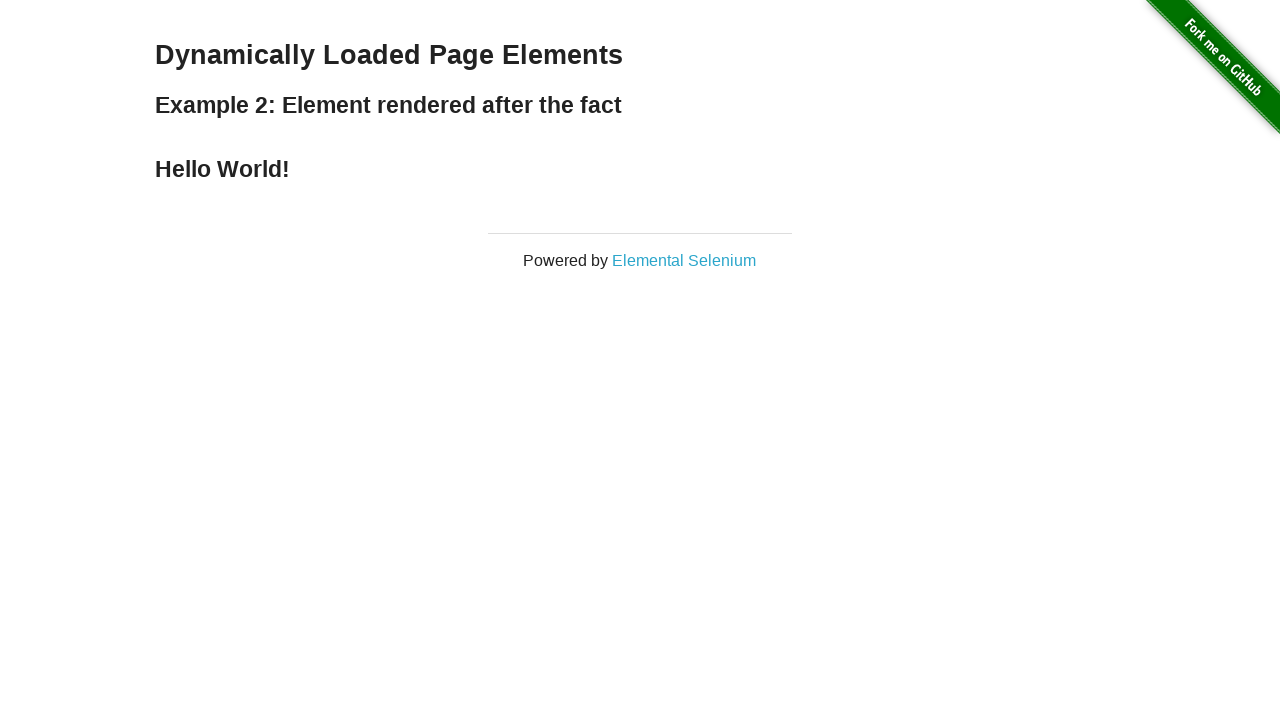